Tests radio button functionality by checking if it's selected initially, clicking it, and verifying it becomes selected

Starting URL: https://only-testing-blog.blogspot.com/2014/01/textbox.html

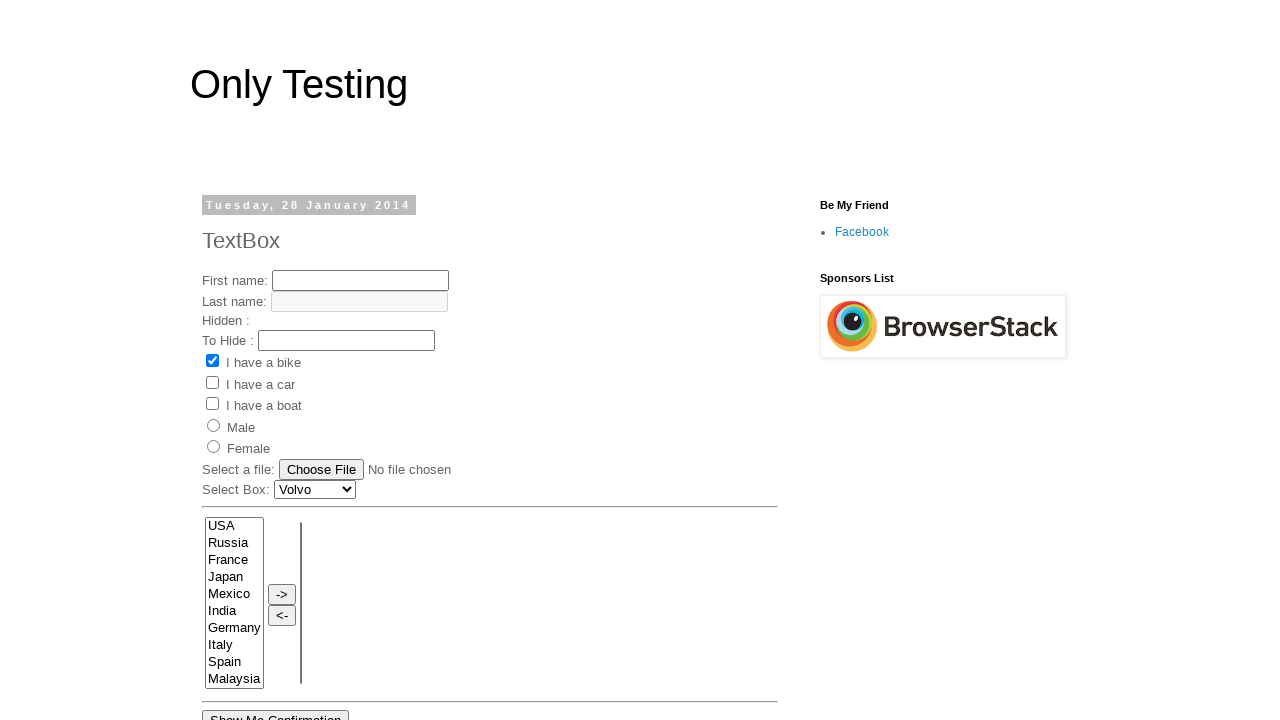

Located radio button with id 'radio1'
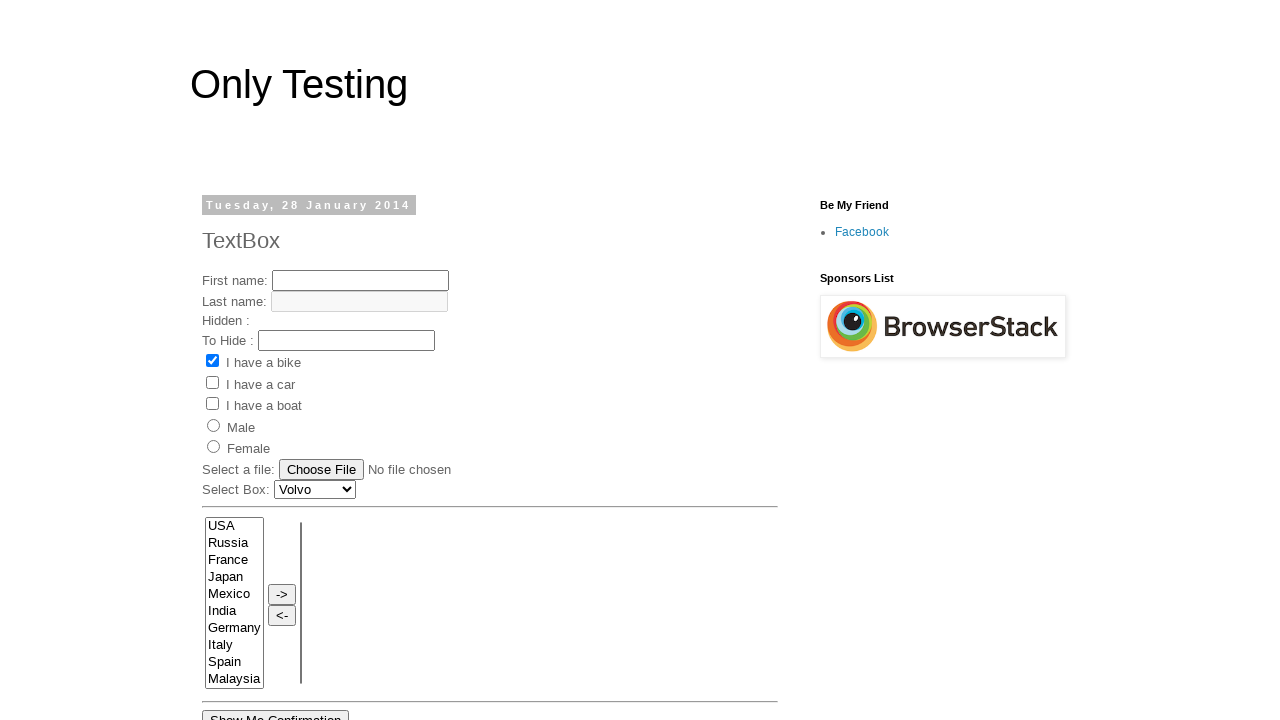

Checked initial state of radio button: False
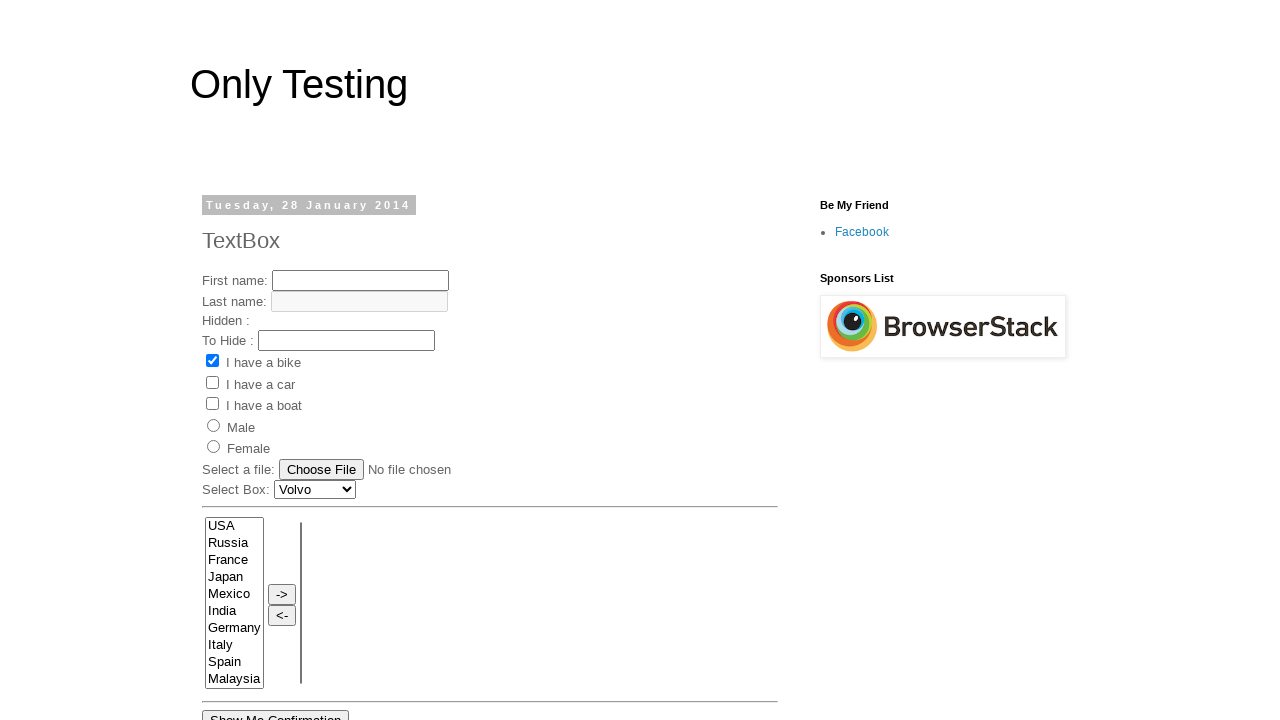

Clicked radio button to select it at (214, 425) on input#radio1
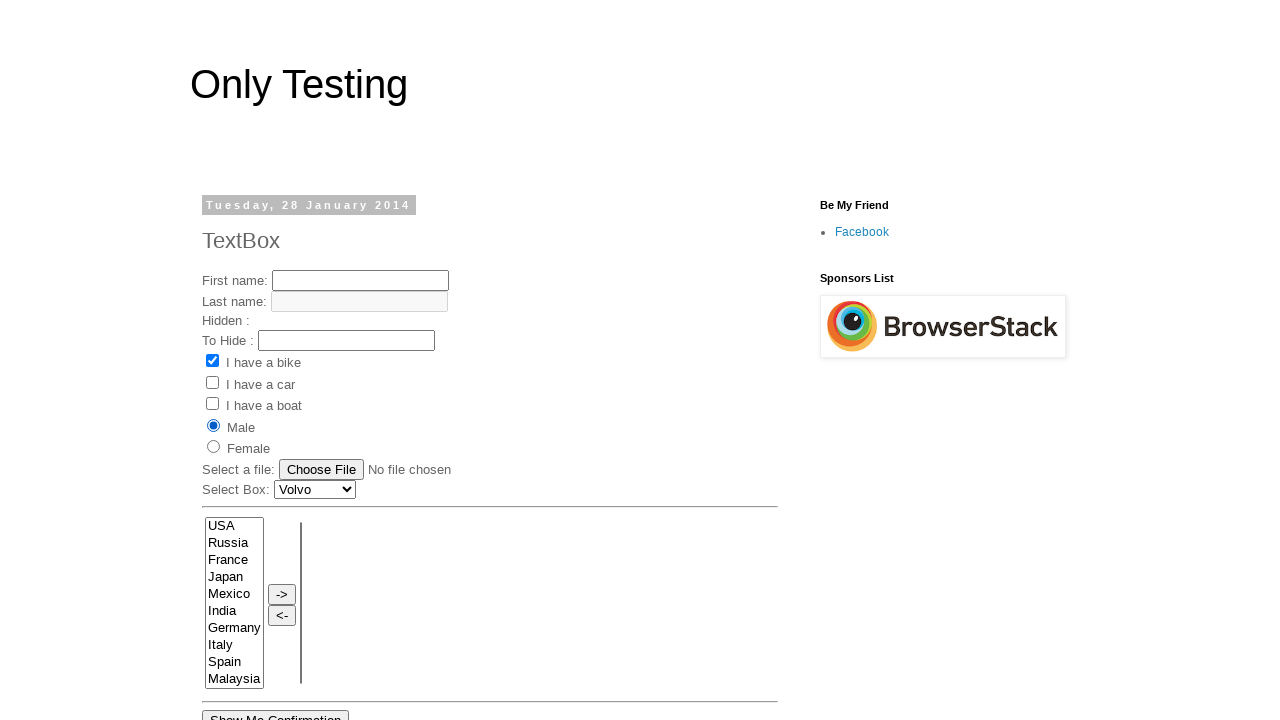

Verified radio button is now selected: True
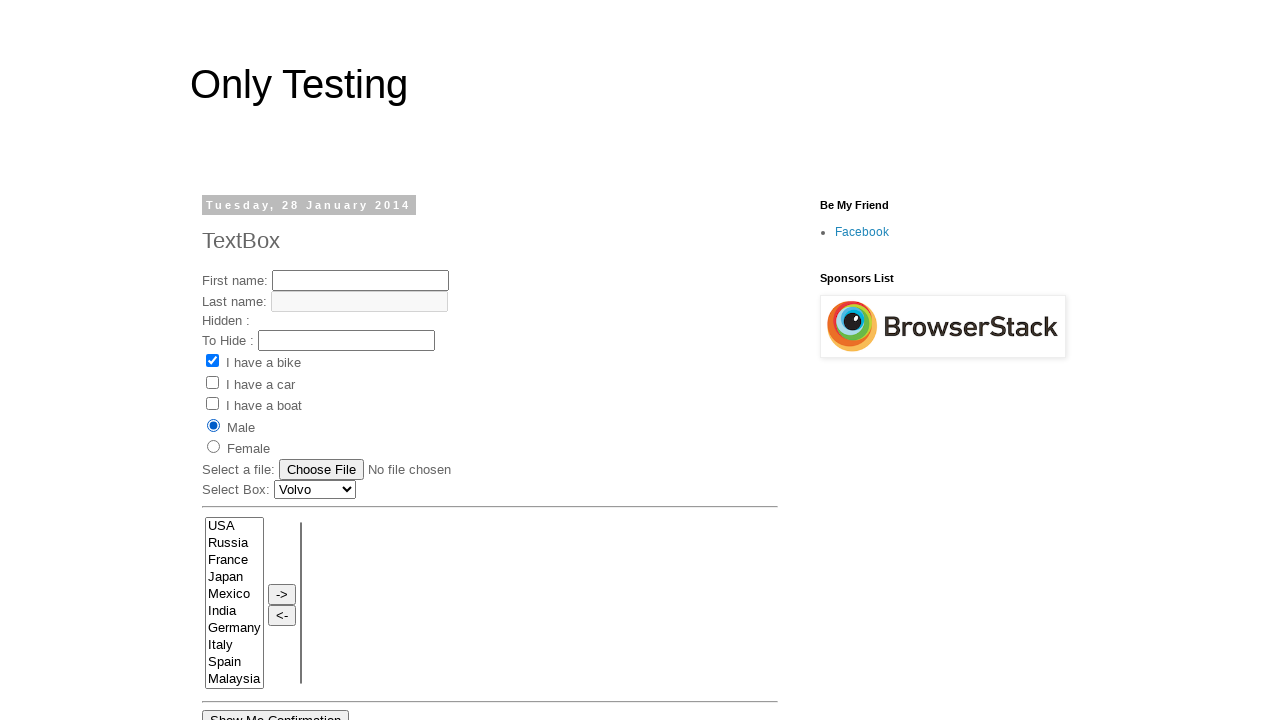

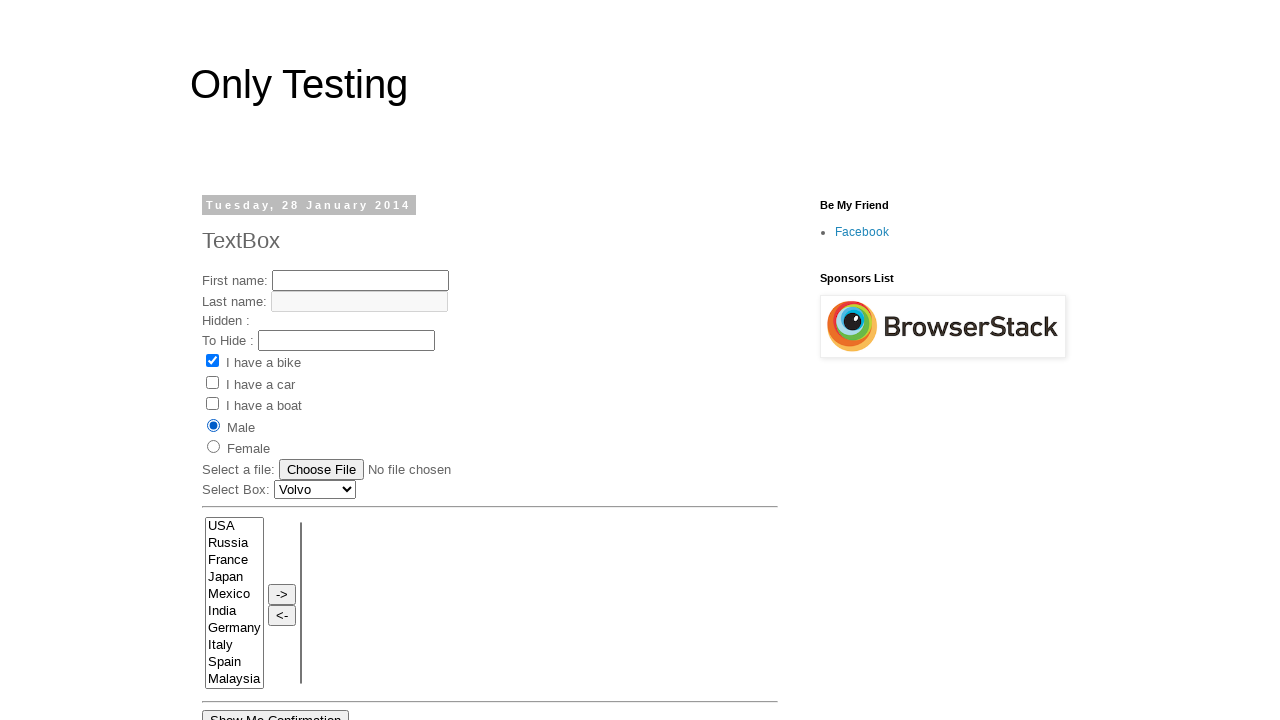